Tests the filter functionality by creating items, completing them, and switching between Active and Completed filters

Starting URL: https://demo.playwright.dev/todomvc

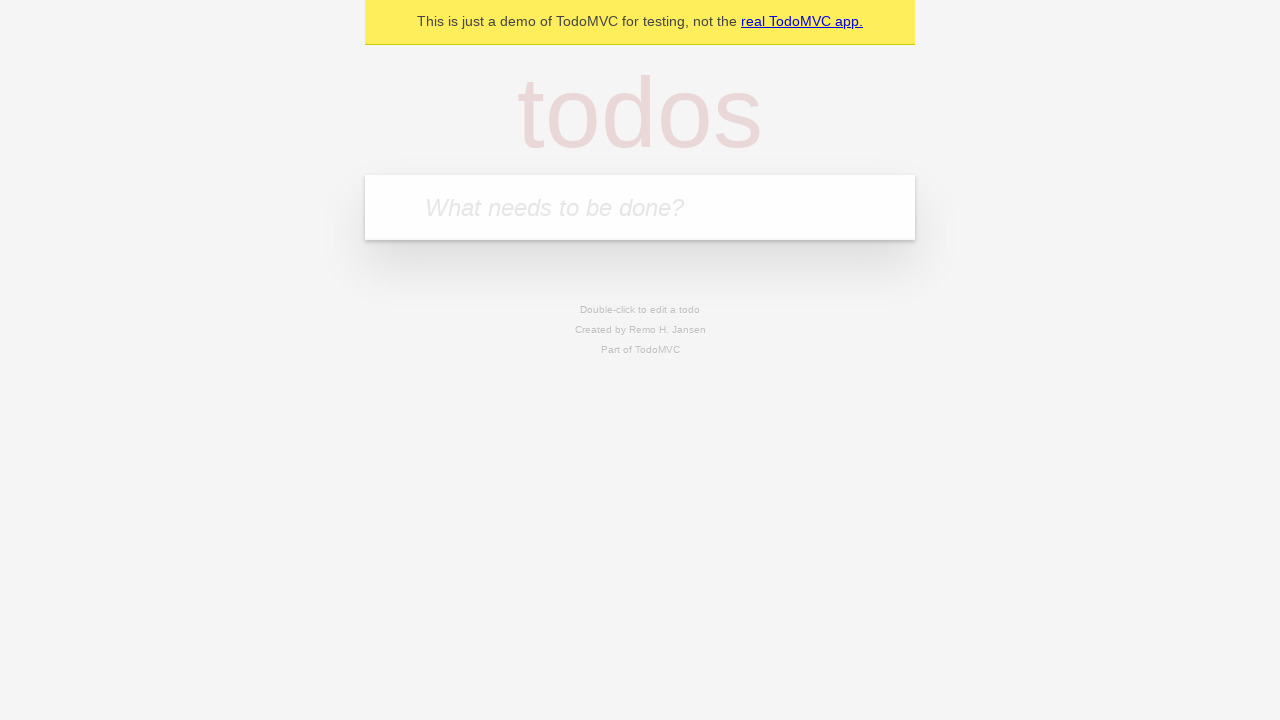

Filled new todo input with 'stayin out the way' on input.new-todo
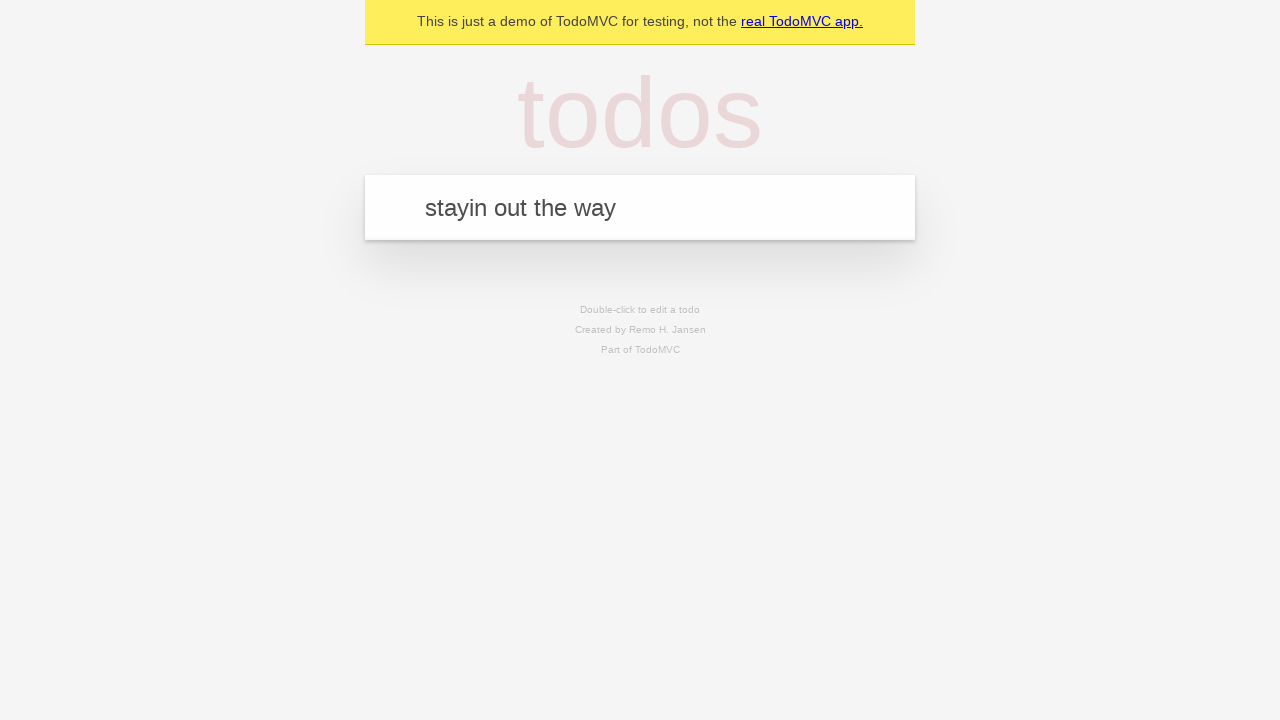

Pressed Enter to create first todo item on input.new-todo
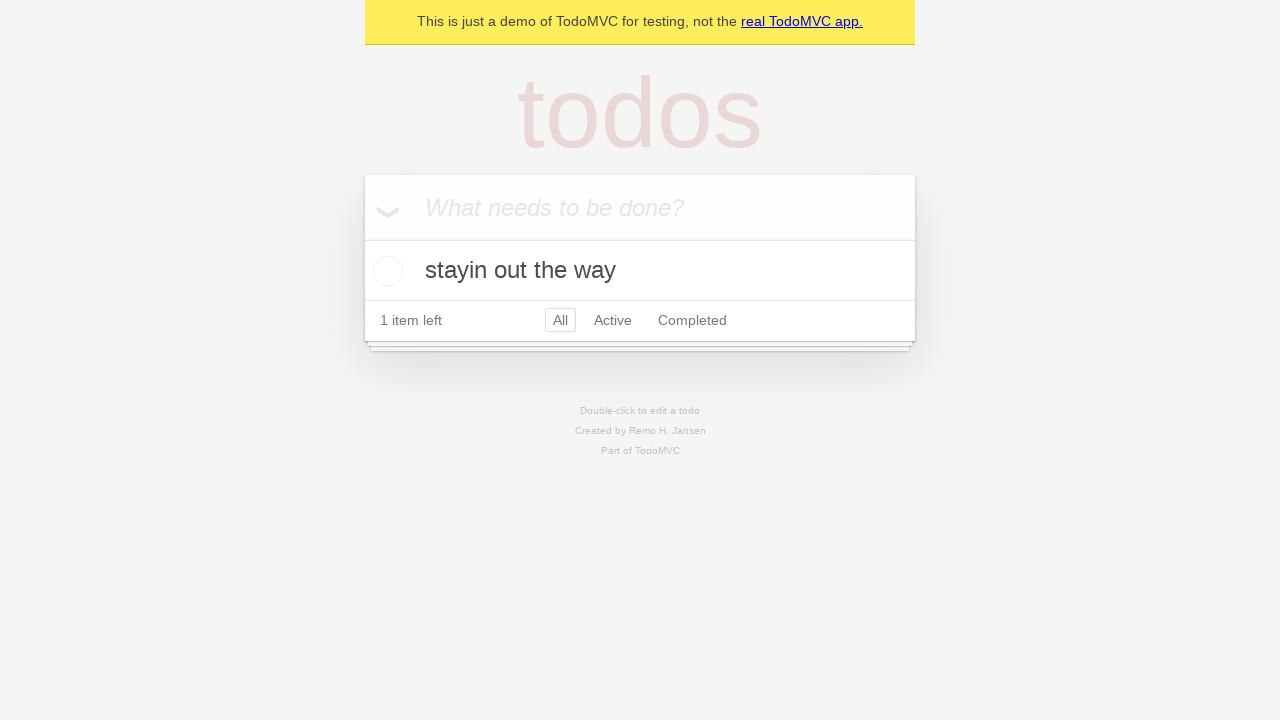

Filled new todo input with 'nah forreal' on input.new-todo
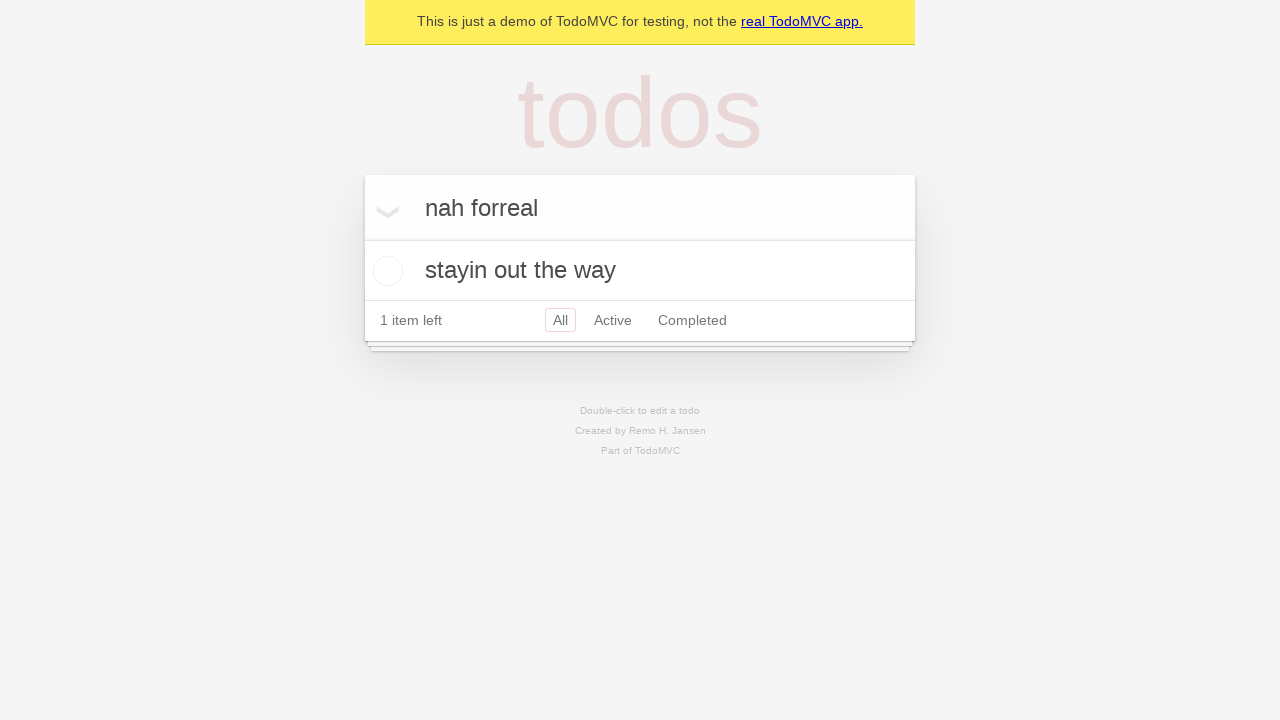

Pressed Enter to create second todo item on input.new-todo
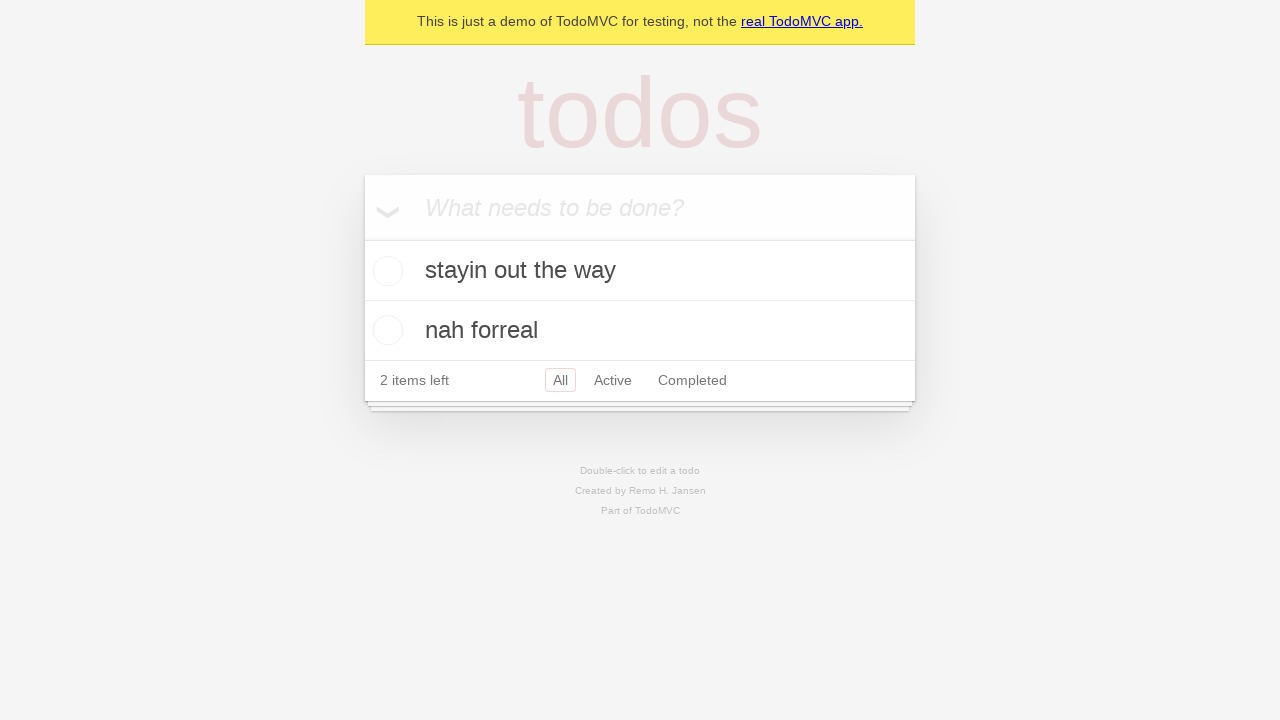

Checked the first todo item checkbox to mark it complete at (385, 271) on [data-testid='todo-item'] >> nth=0 >> internal:role=checkbox
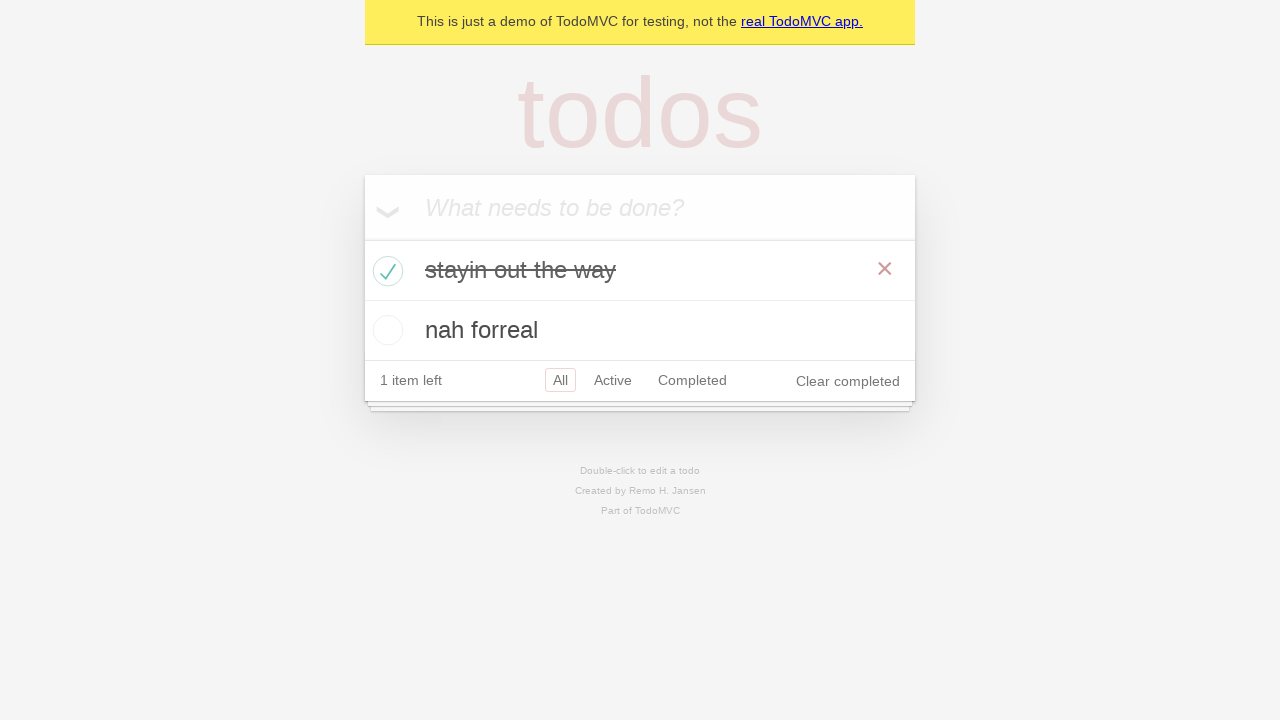

Checked the second todo item checkbox to mark it complete at (385, 330) on [data-testid='todo-item'] >> nth=1 >> internal:role=checkbox
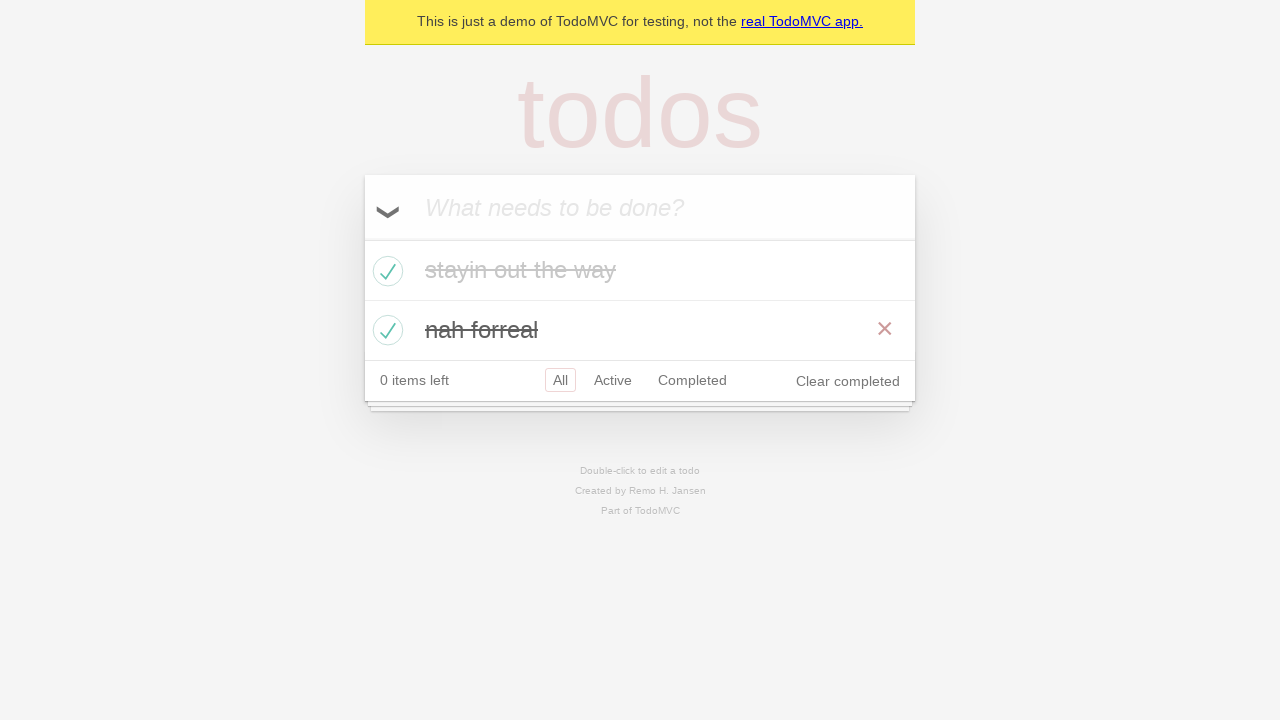

Clicked Active filter link at (613, 380) on internal:role=link[name="Active"i]
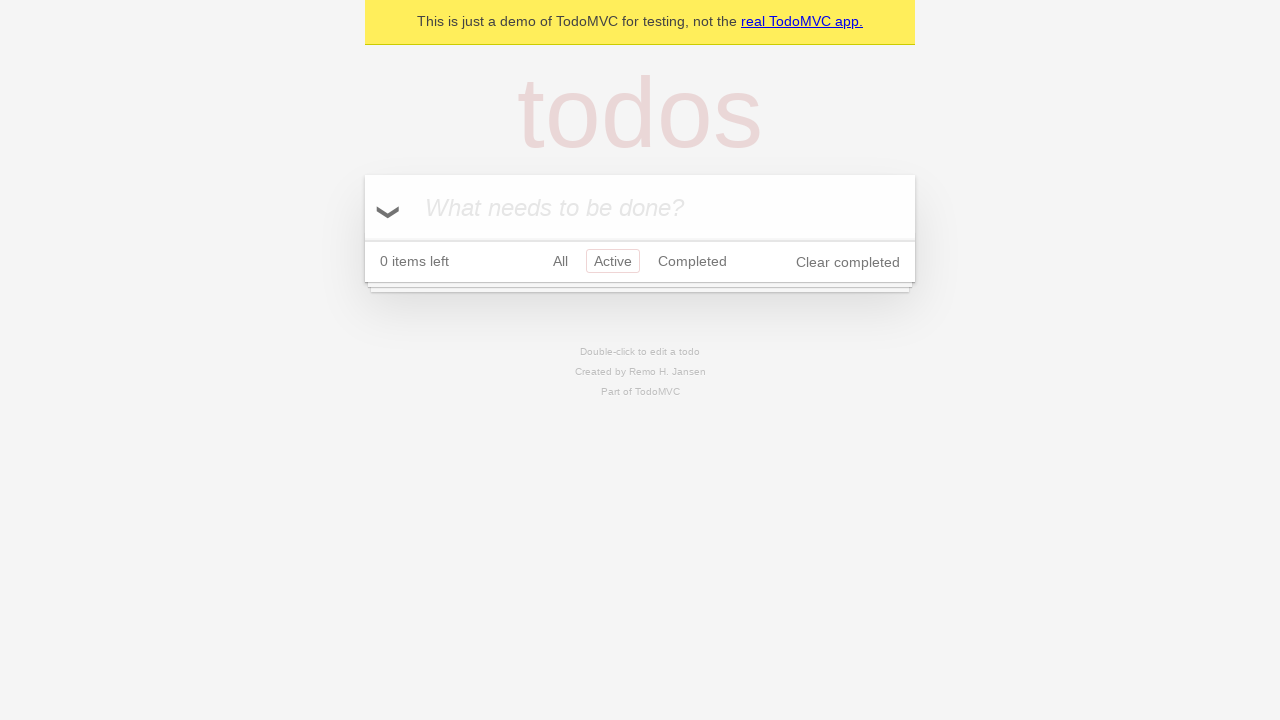

Clicked Completed filter link to show completed items at (692, 261) on internal:role=link[name="Completed"i]
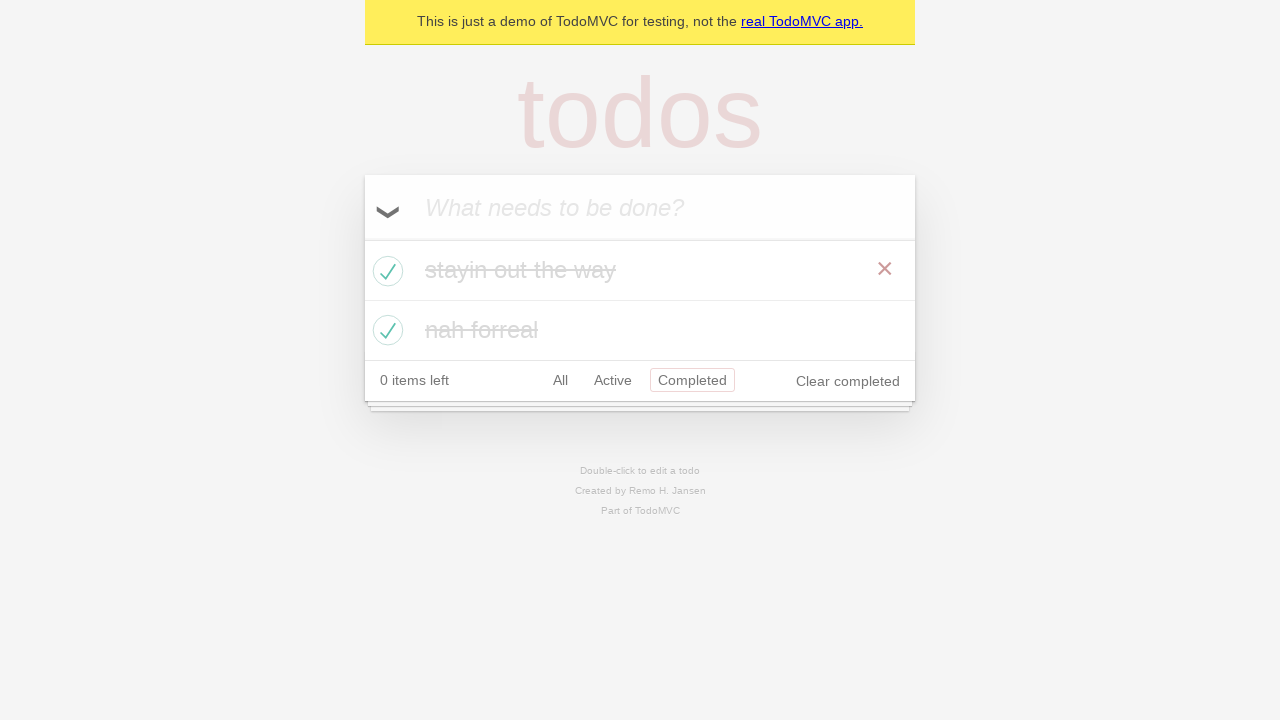

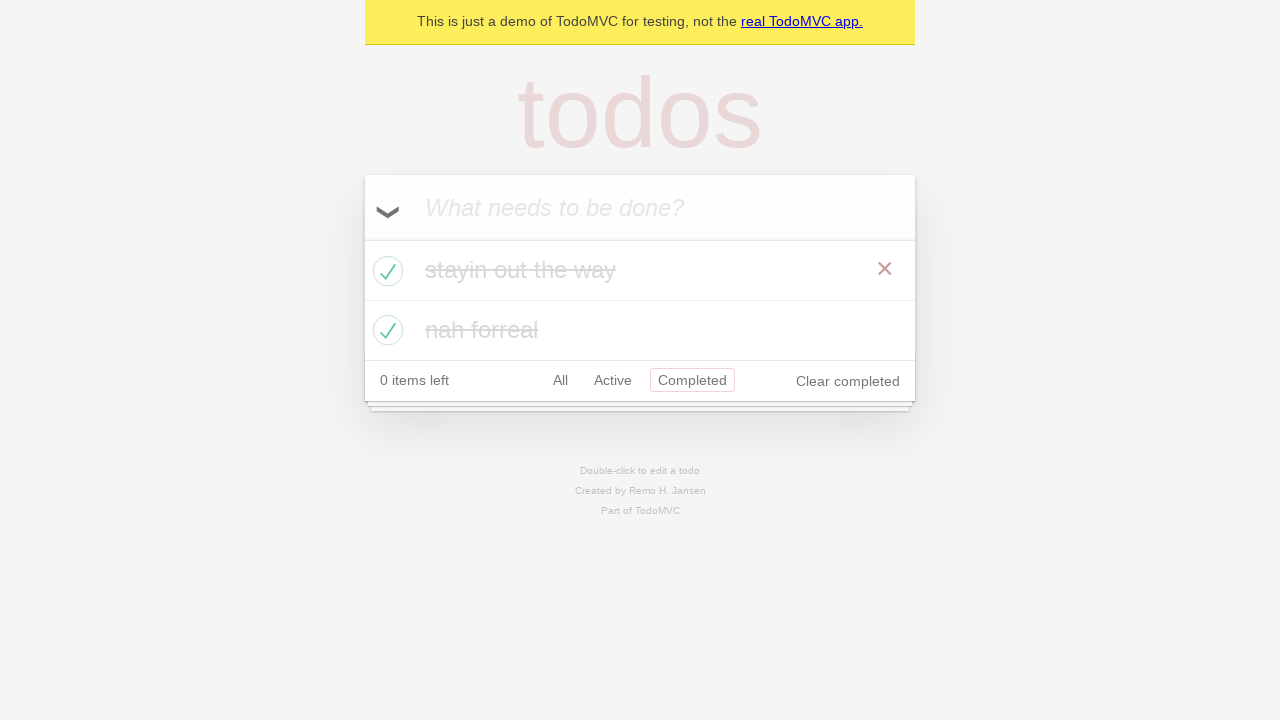